Tests date picker functionality on a form by selecting a specific date (April 28, 2003) using dropdown selections for month and year

Starting URL: https://demoqa.com/automation-practice-form

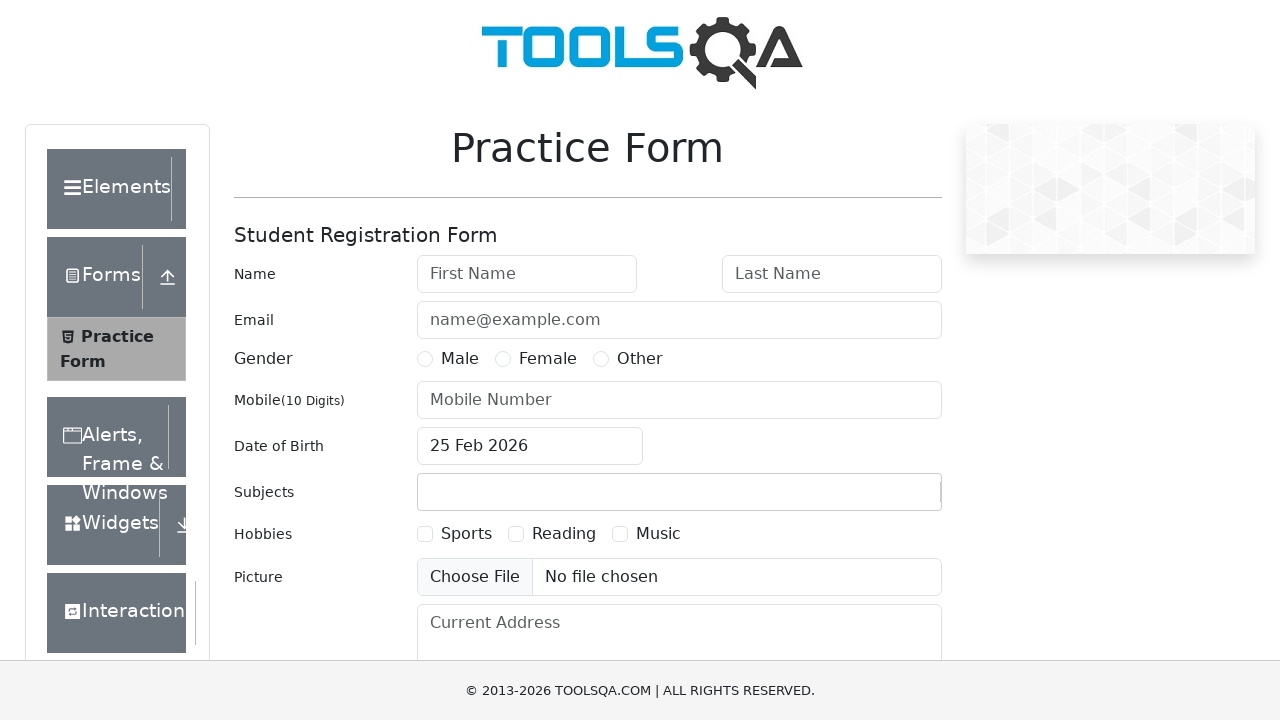

Clicked on date of birth input field to open date picker at (530, 446) on #dateOfBirthInput
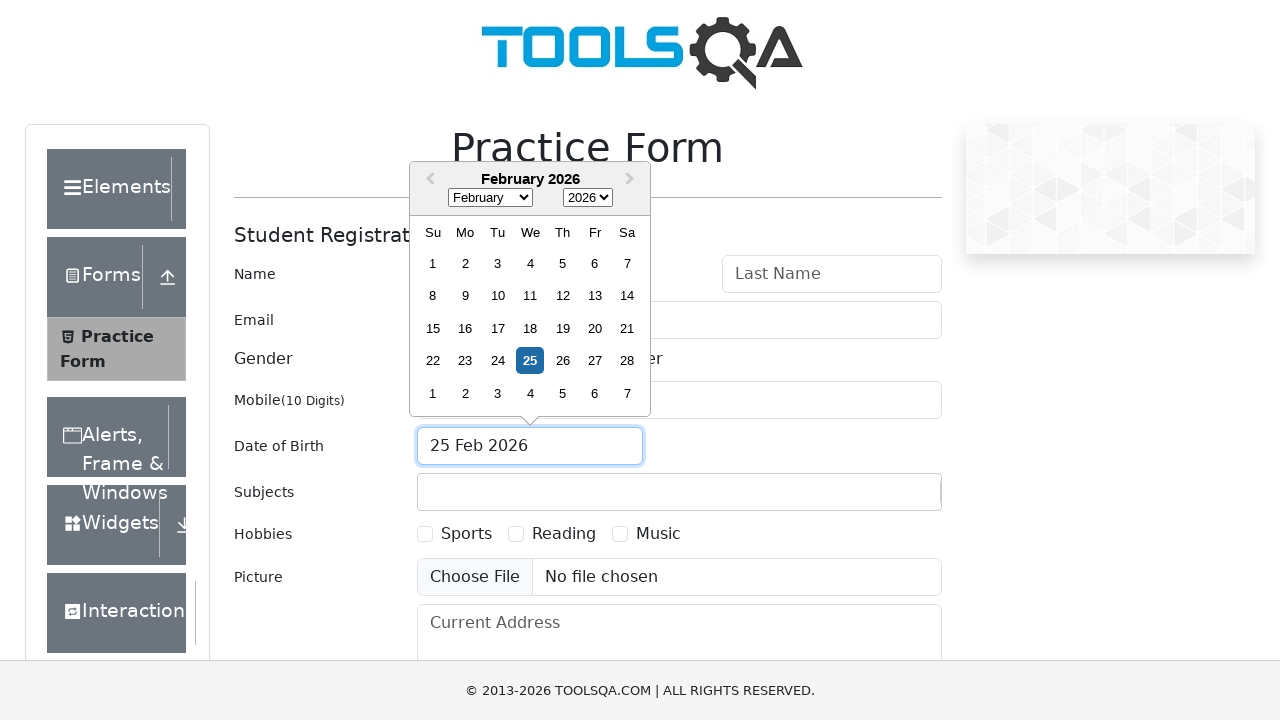

Selected April (month 4) from month dropdown on .react-datepicker__month-select
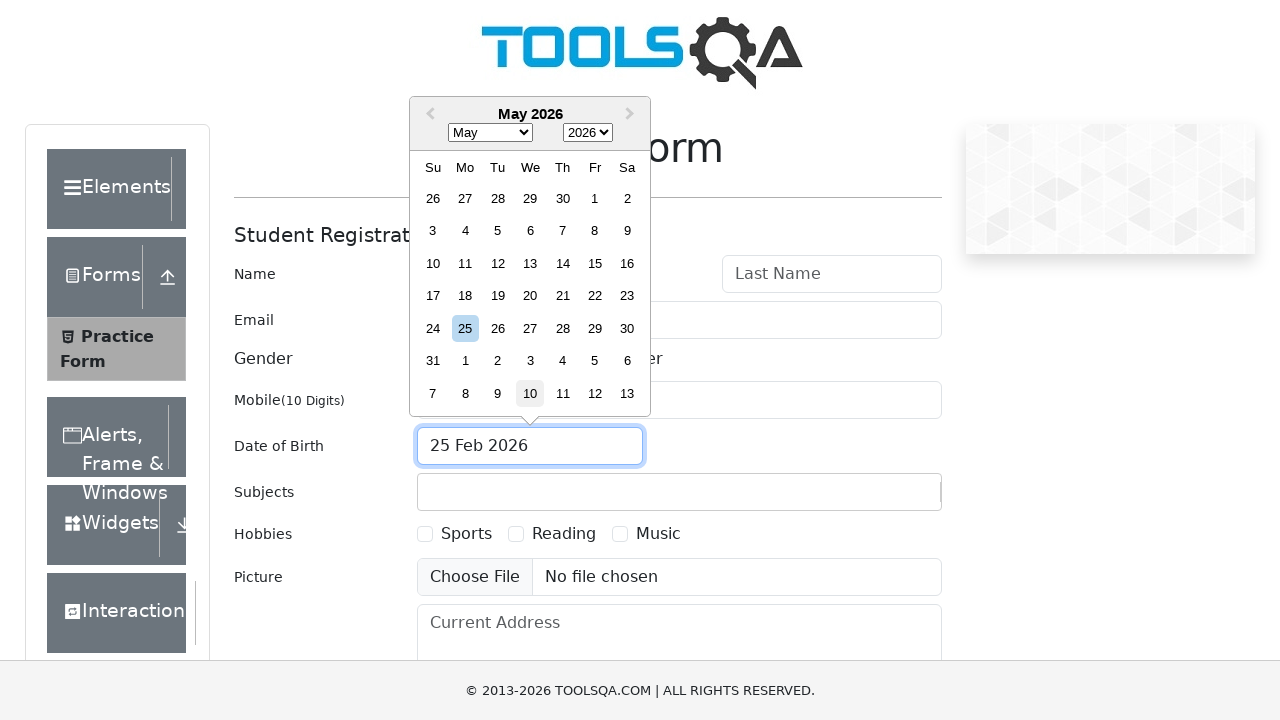

Selected year 2003 from year dropdown on .react-datepicker__year-select
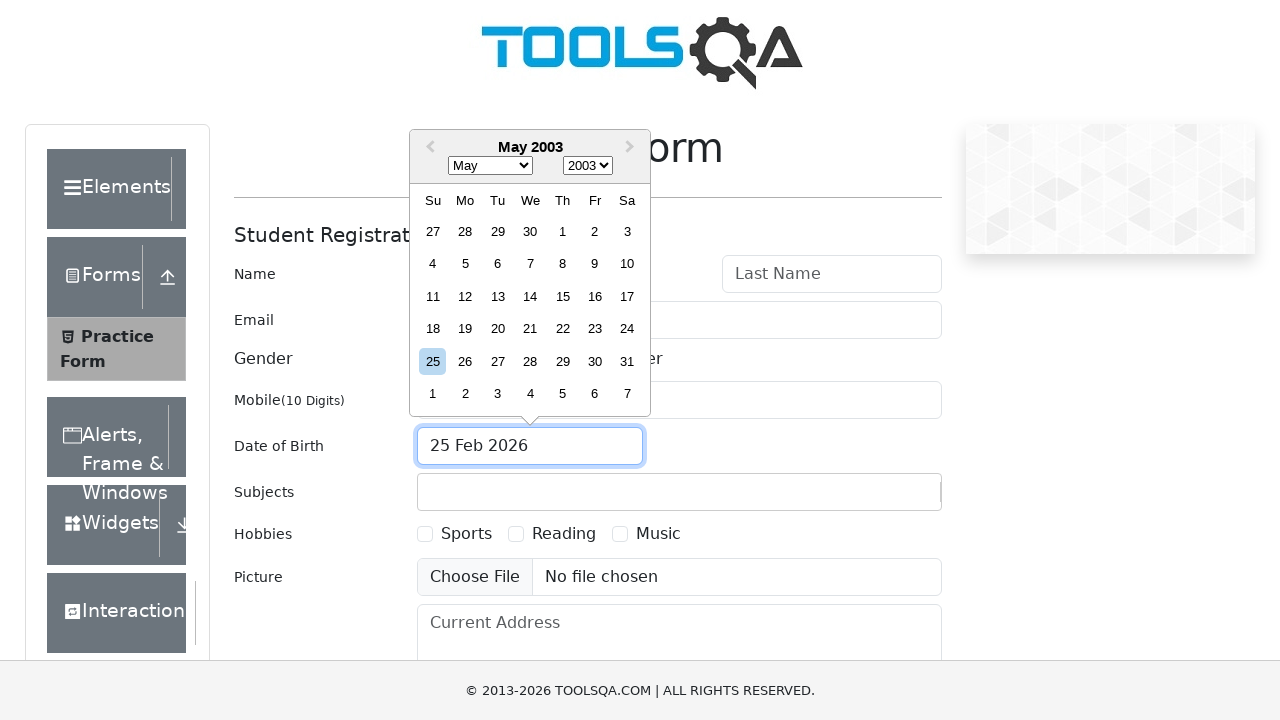

Clicked on day 28 to complete date selection (April 28, 2003) at (465, 231) on div[class*='react-datepicker__day--'] >> nth=1
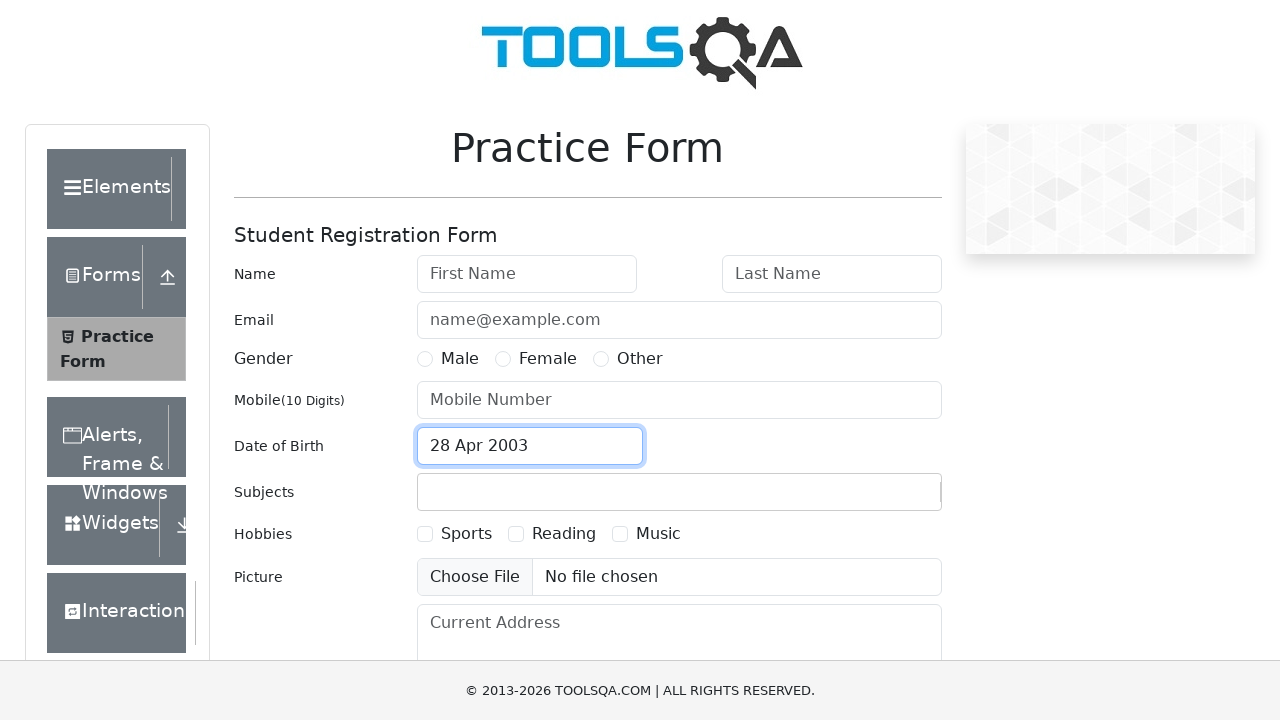

Verified selected date value: 28 Apr 2003
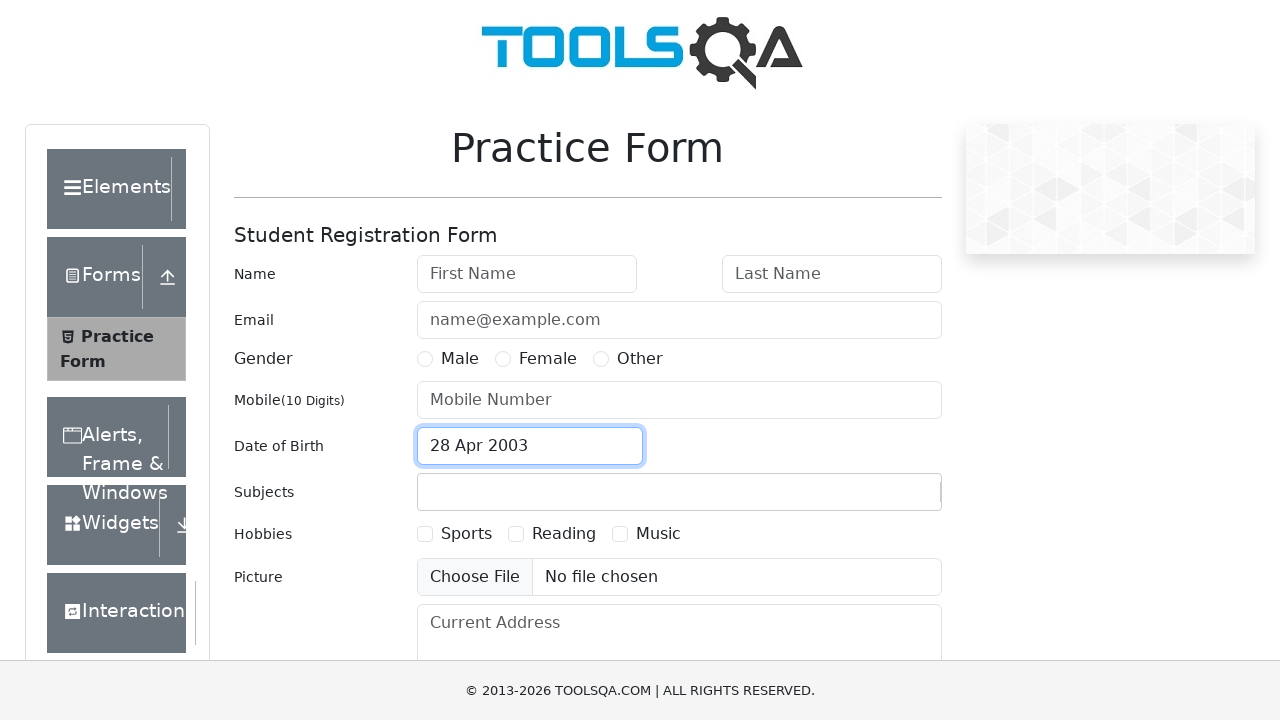

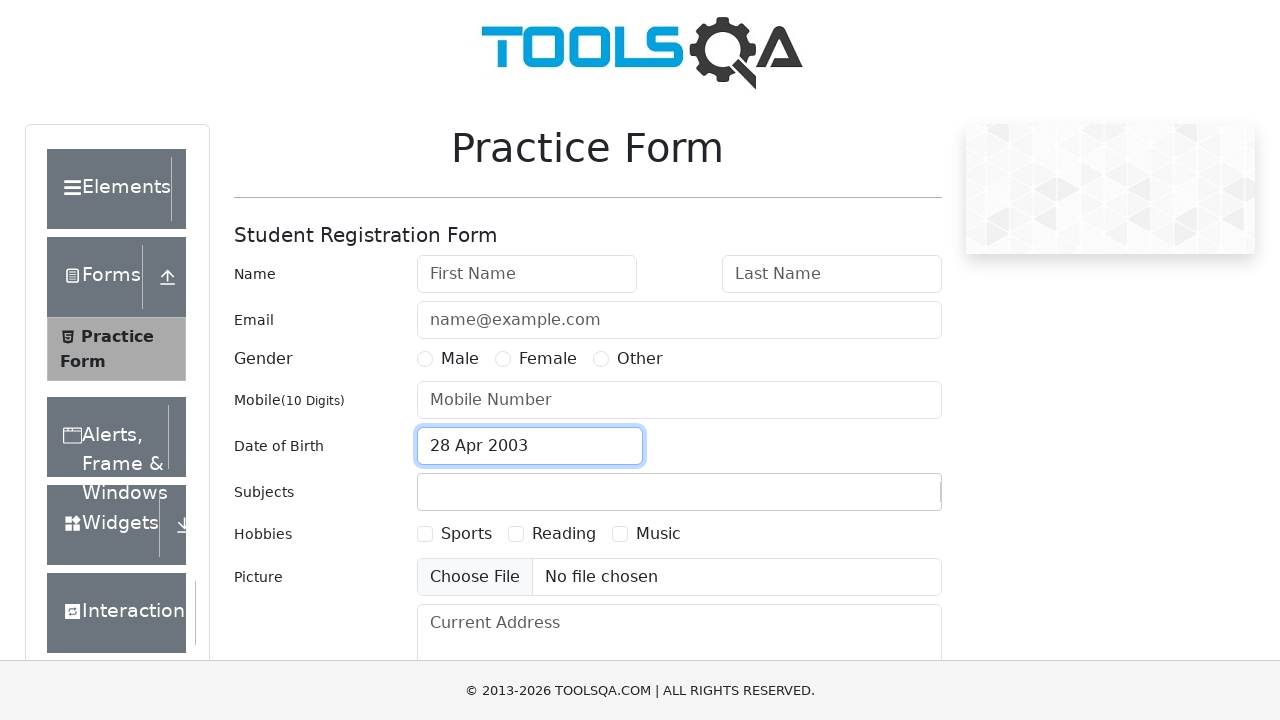